Tests drag and drop functionality by dragging an element and dropping it onto a target area within an iframe

Starting URL: https://jqueryui.com/droppable/

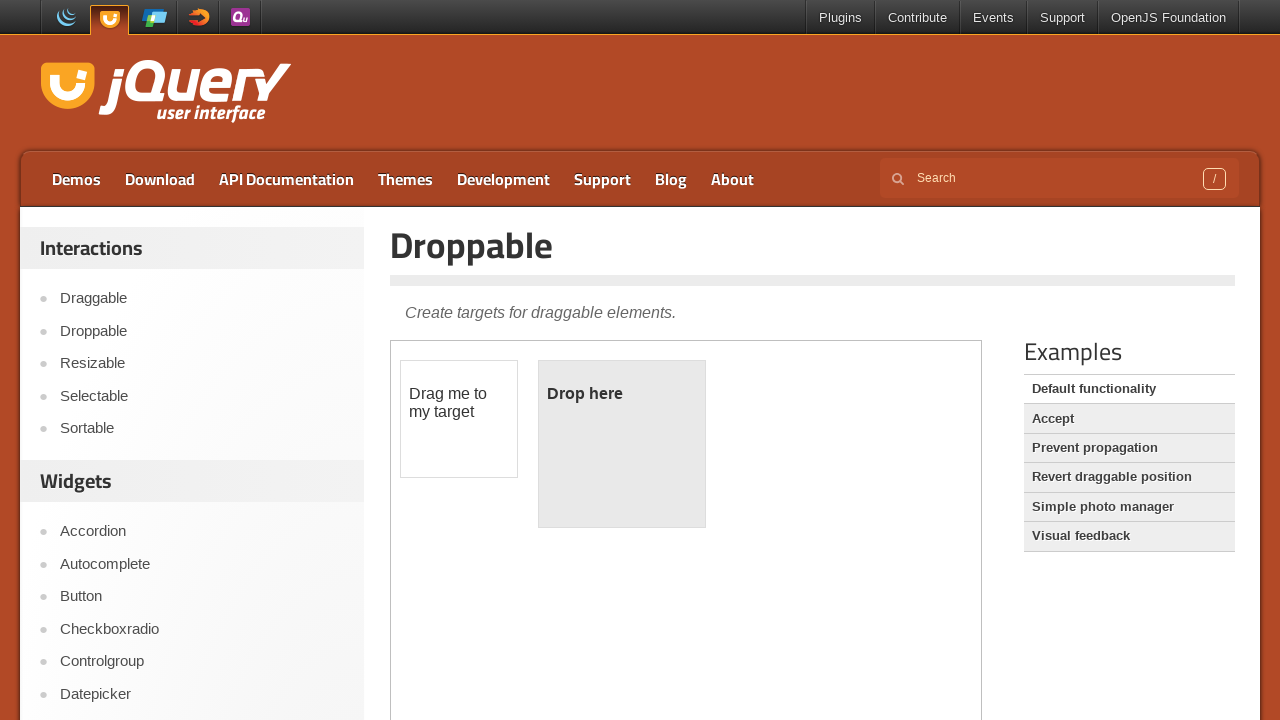

Located the demo iframe
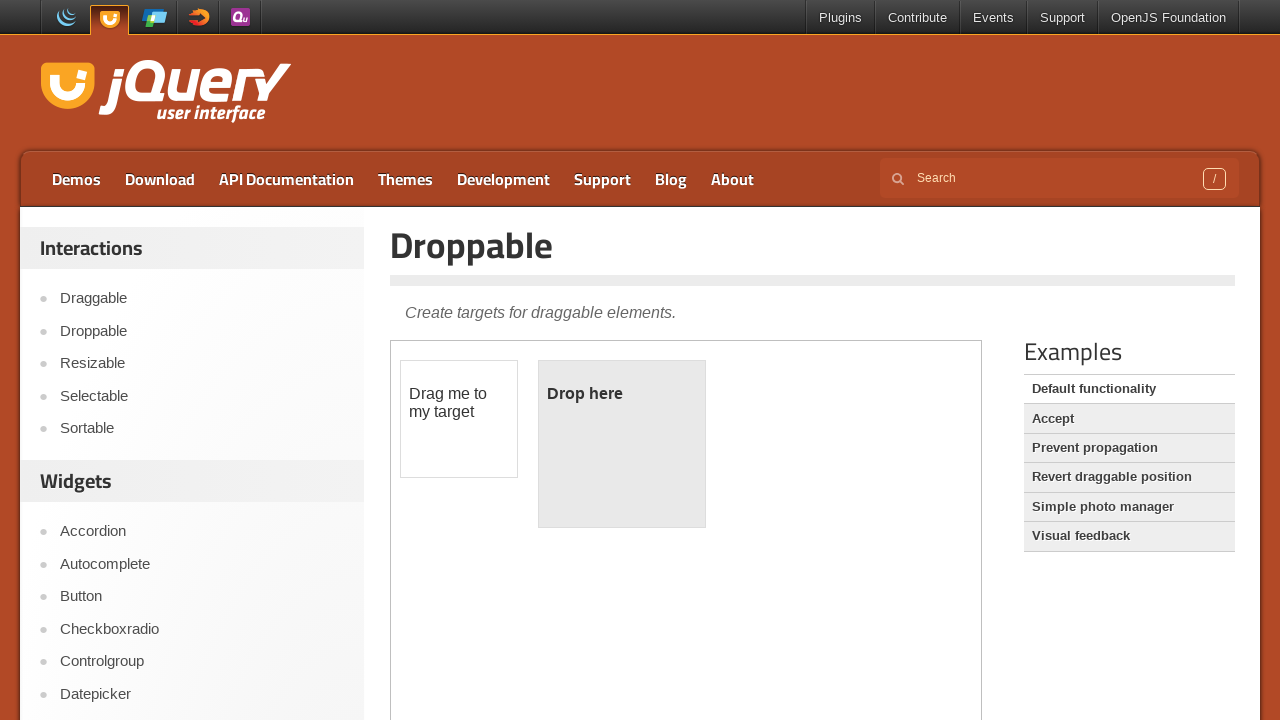

Located the draggable element
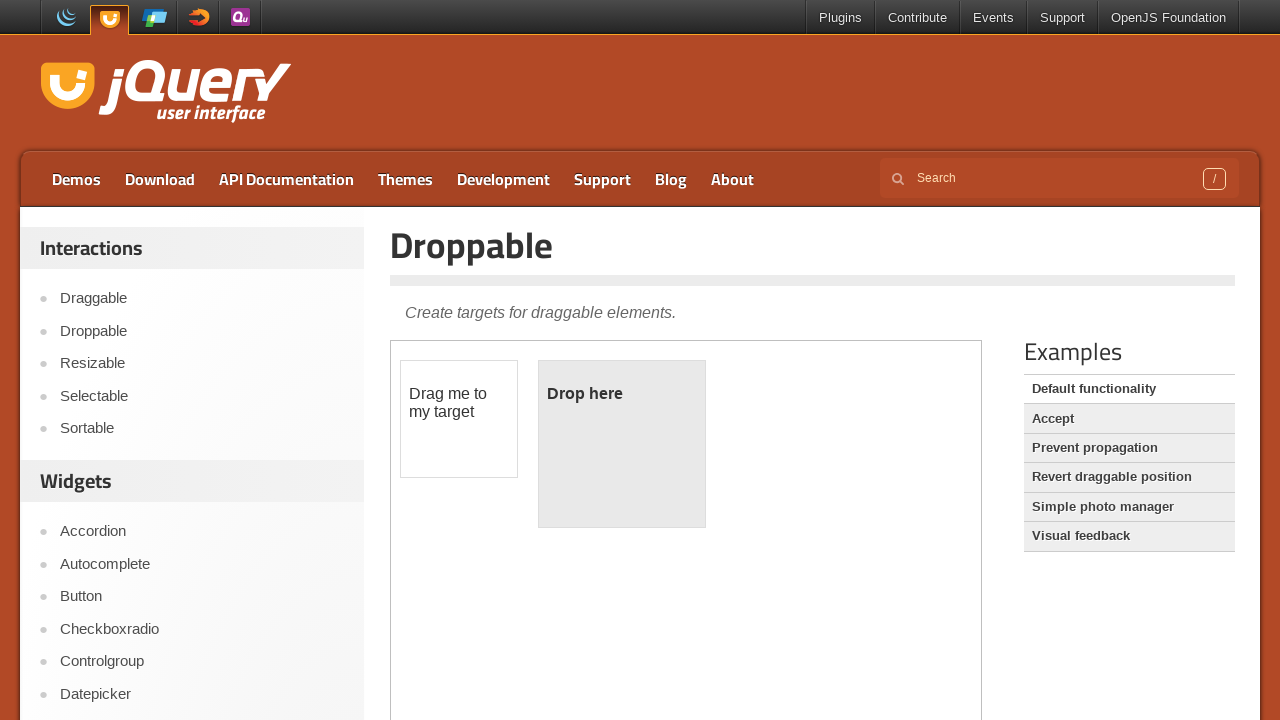

Located the droppable target area
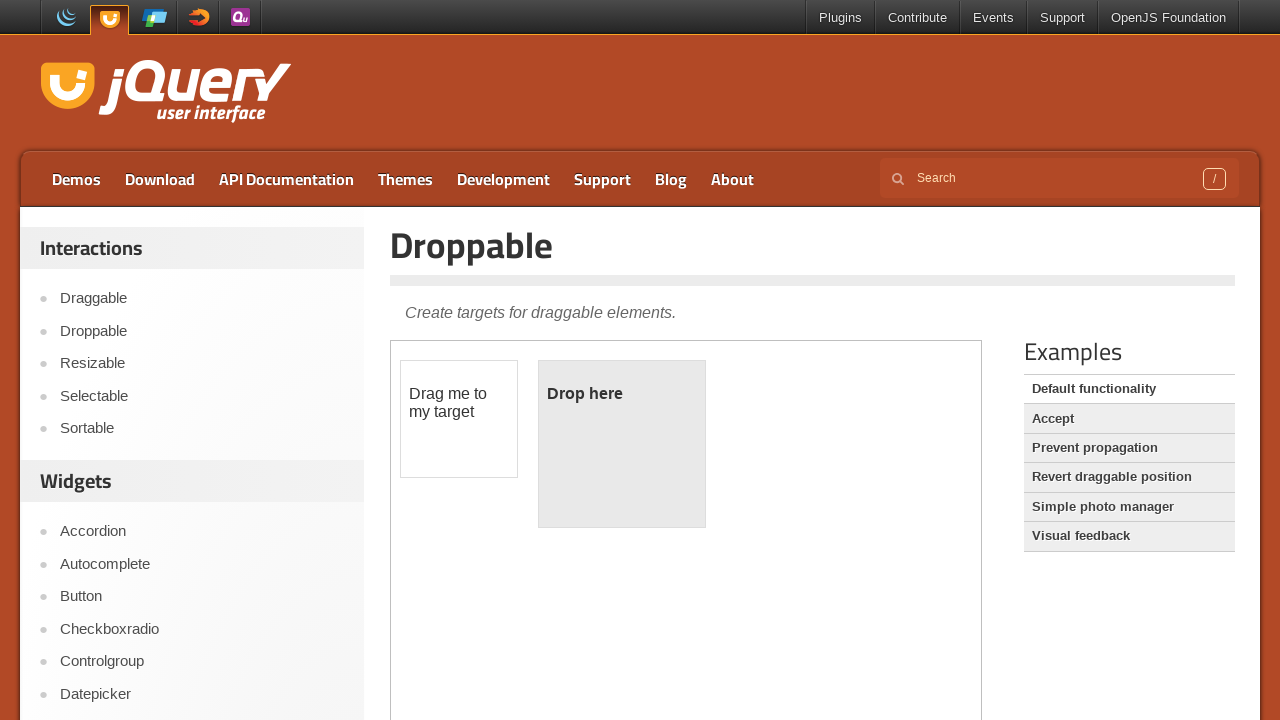

Dragged the draggable element onto the droppable target at (622, 444)
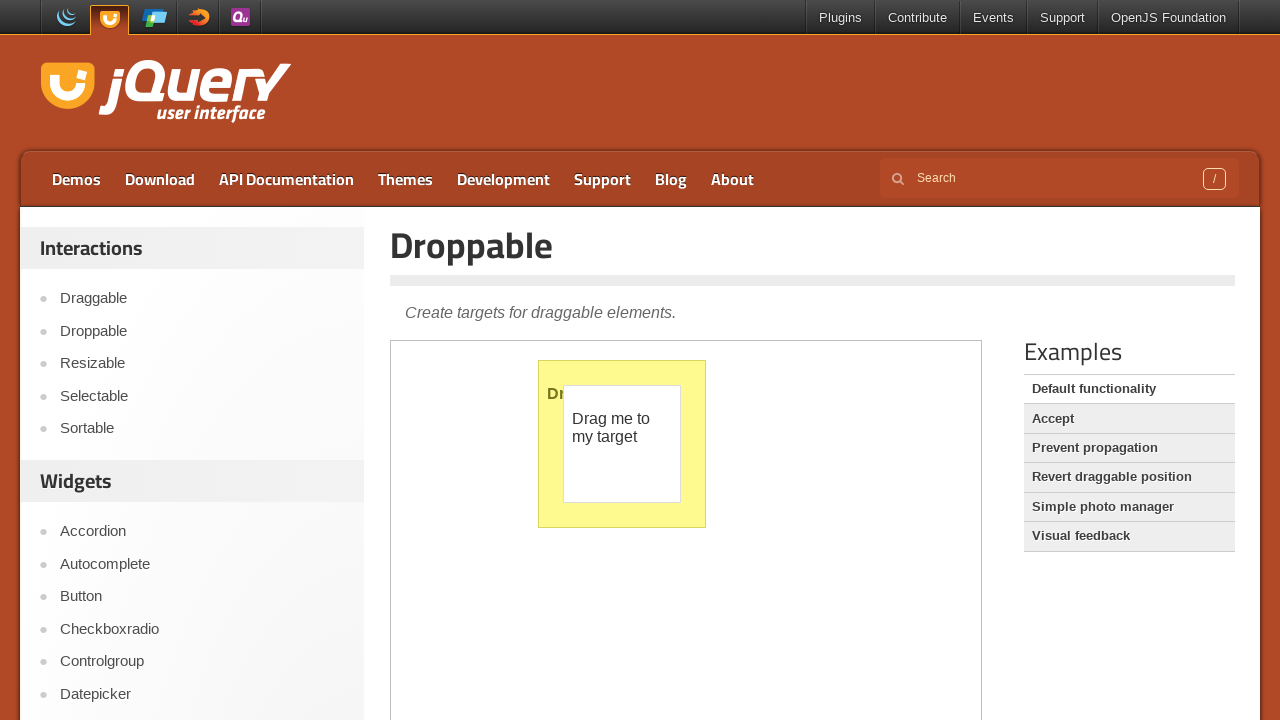

Waited 3 seconds for drop action to complete
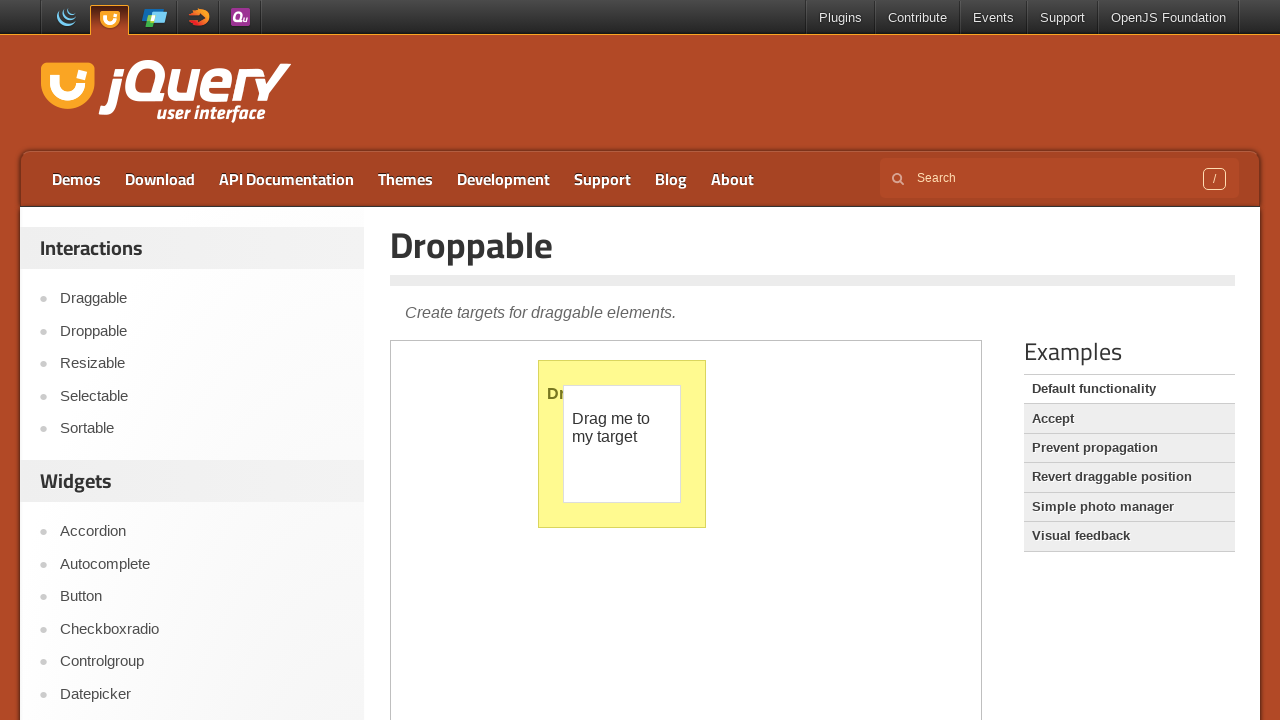

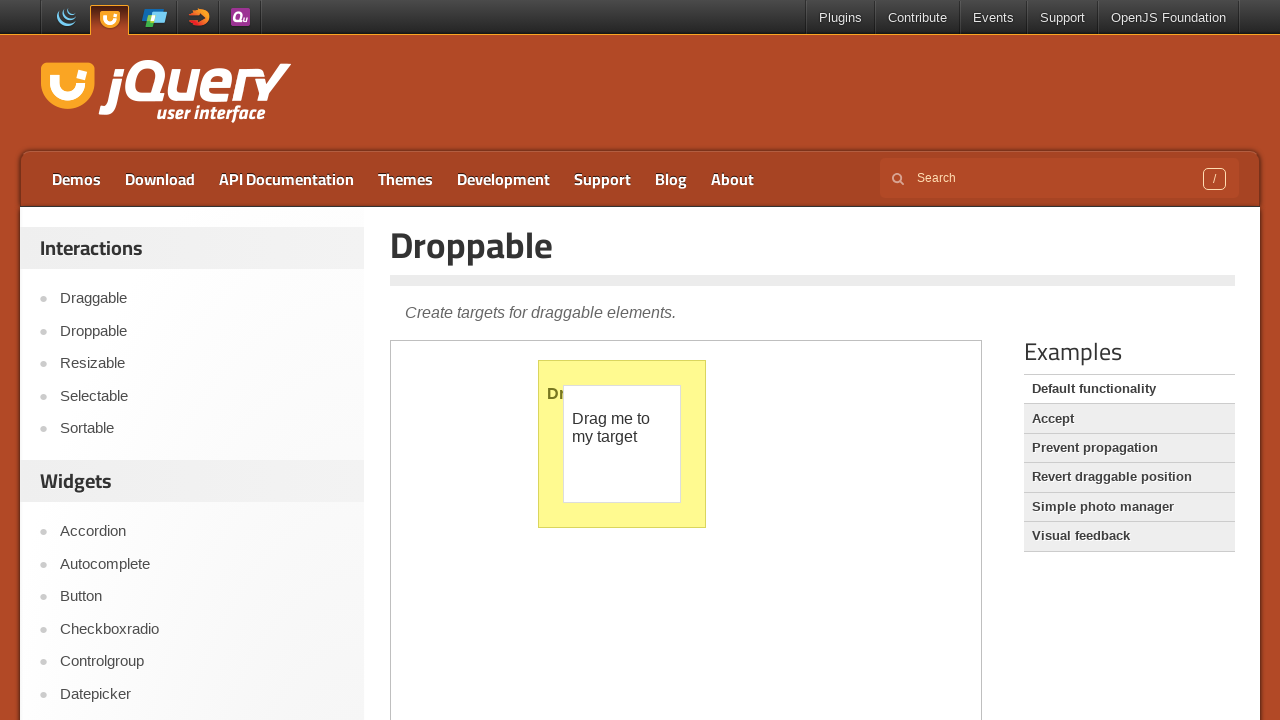